Tests the number calculator by subtracting 3.5 - 1.2 and verifying the result is 2.3

Starting URL: https://calculatorhtml.onrender.com

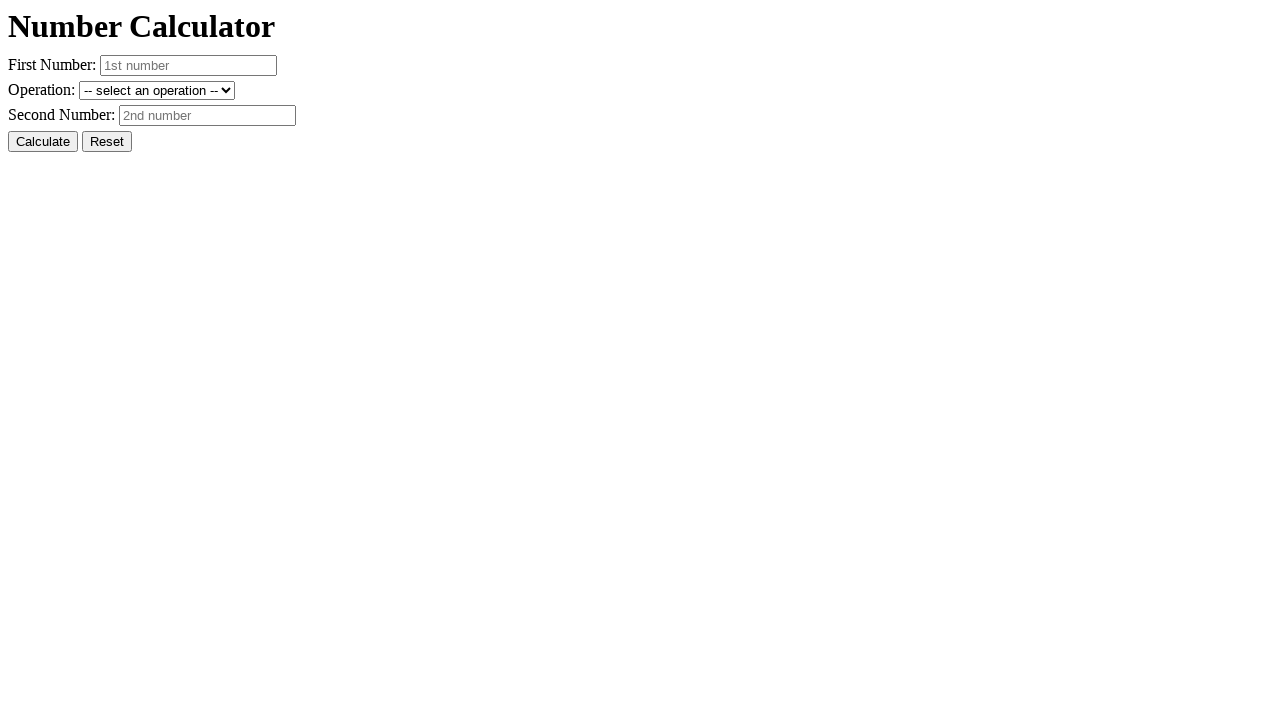

Clicked reset button to clear previous state at (107, 142) on #resetButton
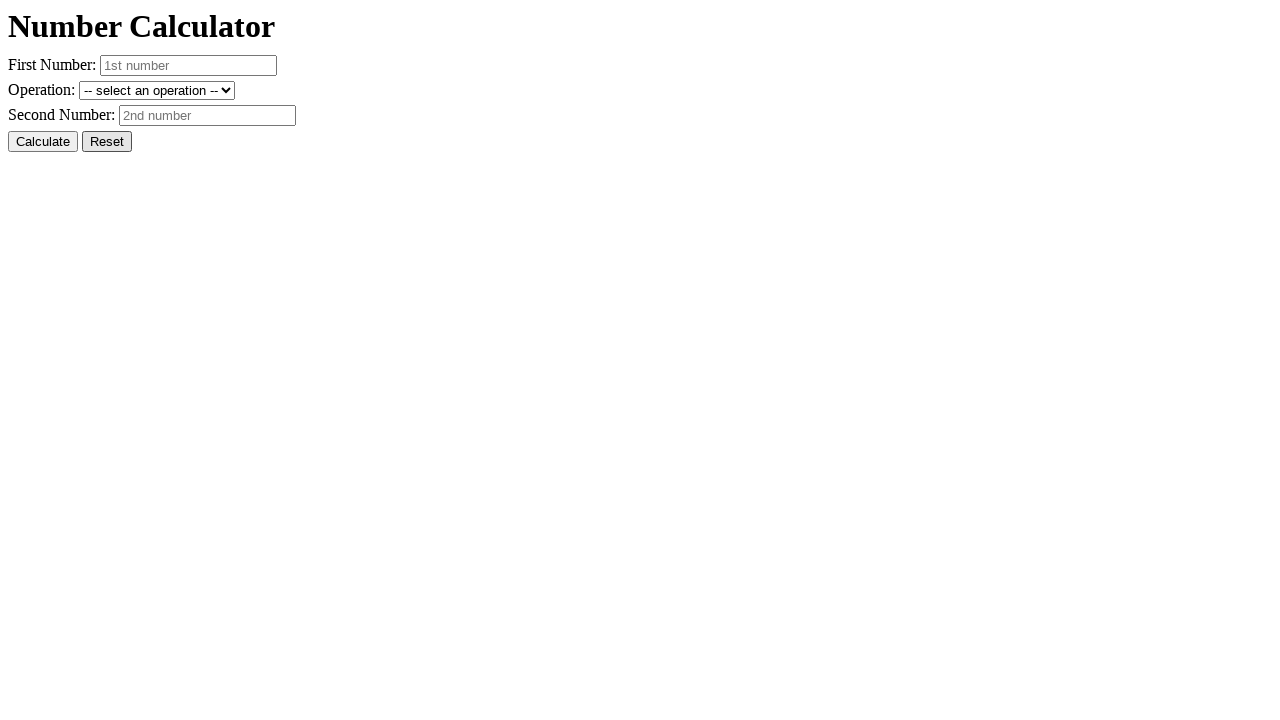

Entered 3.5 in first number field on #number1
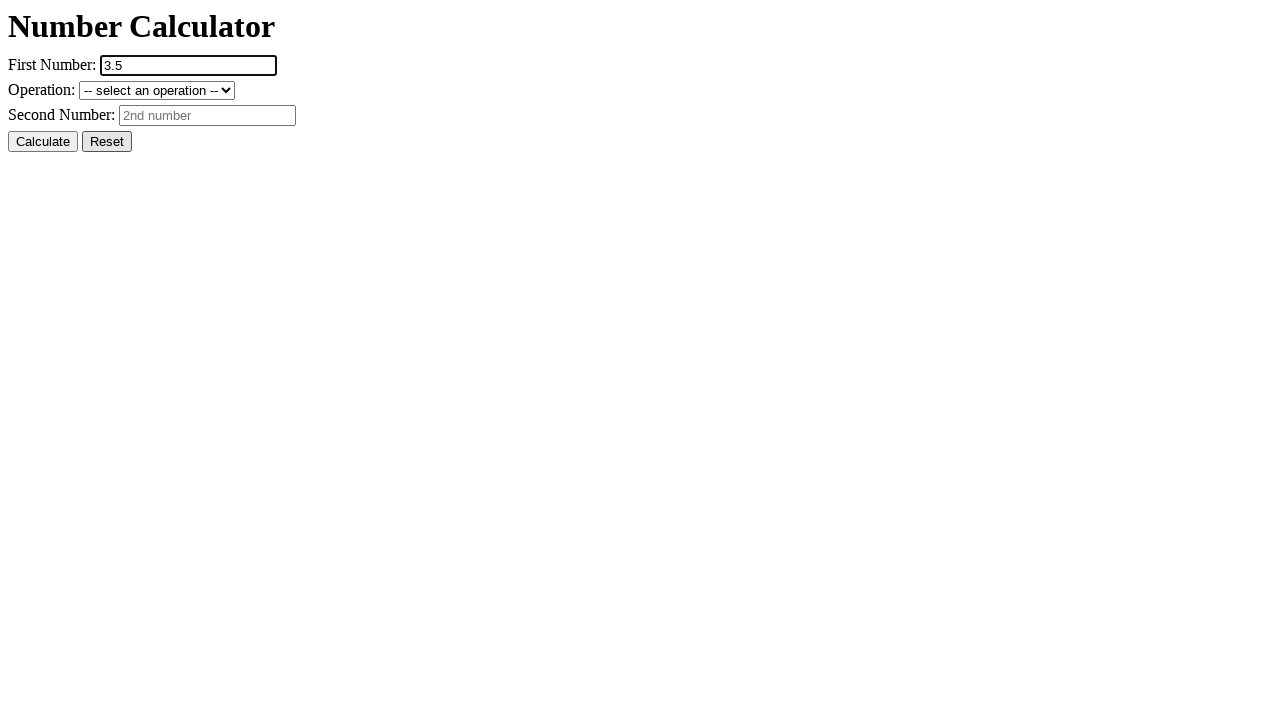

Entered 1.2 in second number field on #number2
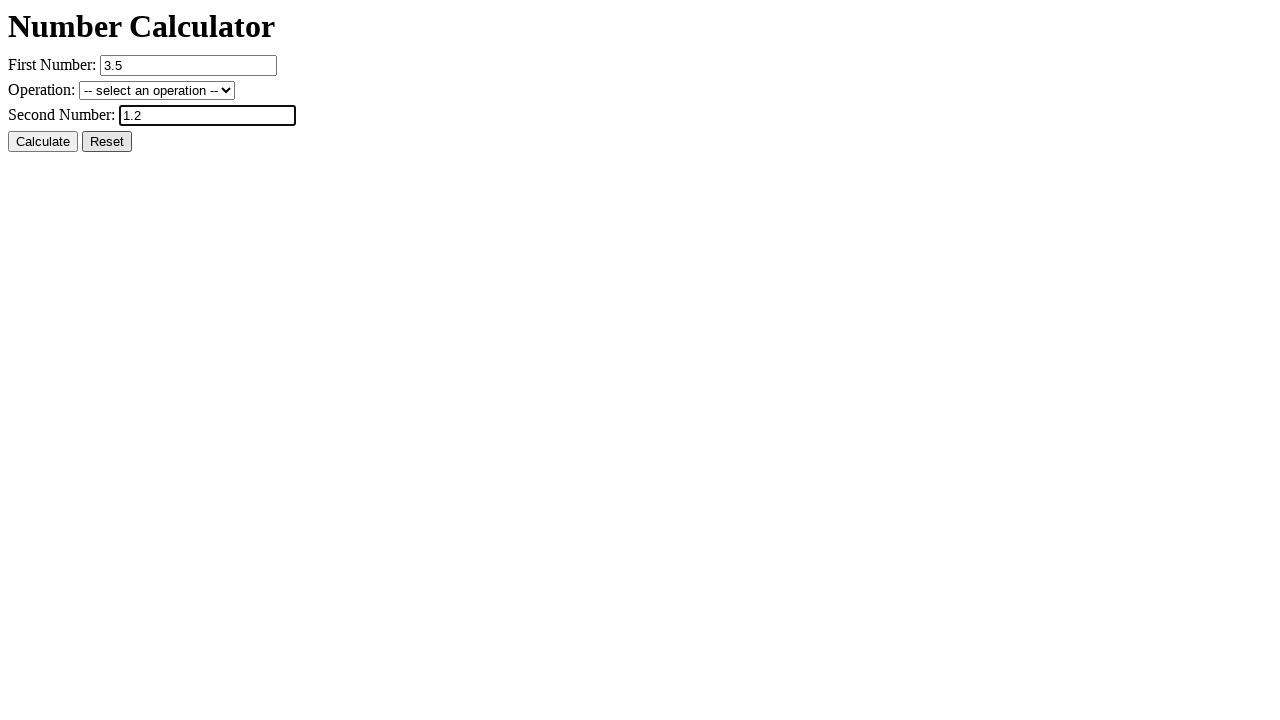

Selected subtraction operation from dropdown on #operation
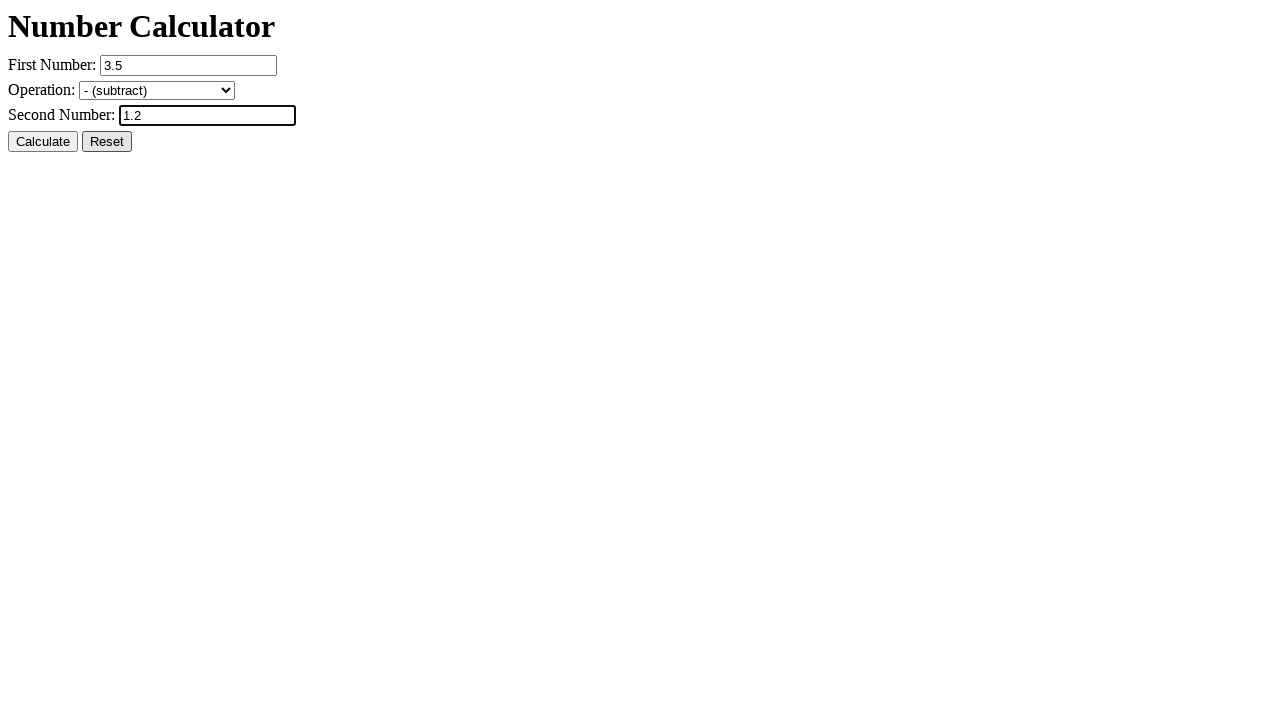

Clicked calculate button to compute 3.5 - 1.2 at (43, 142) on #calcButton
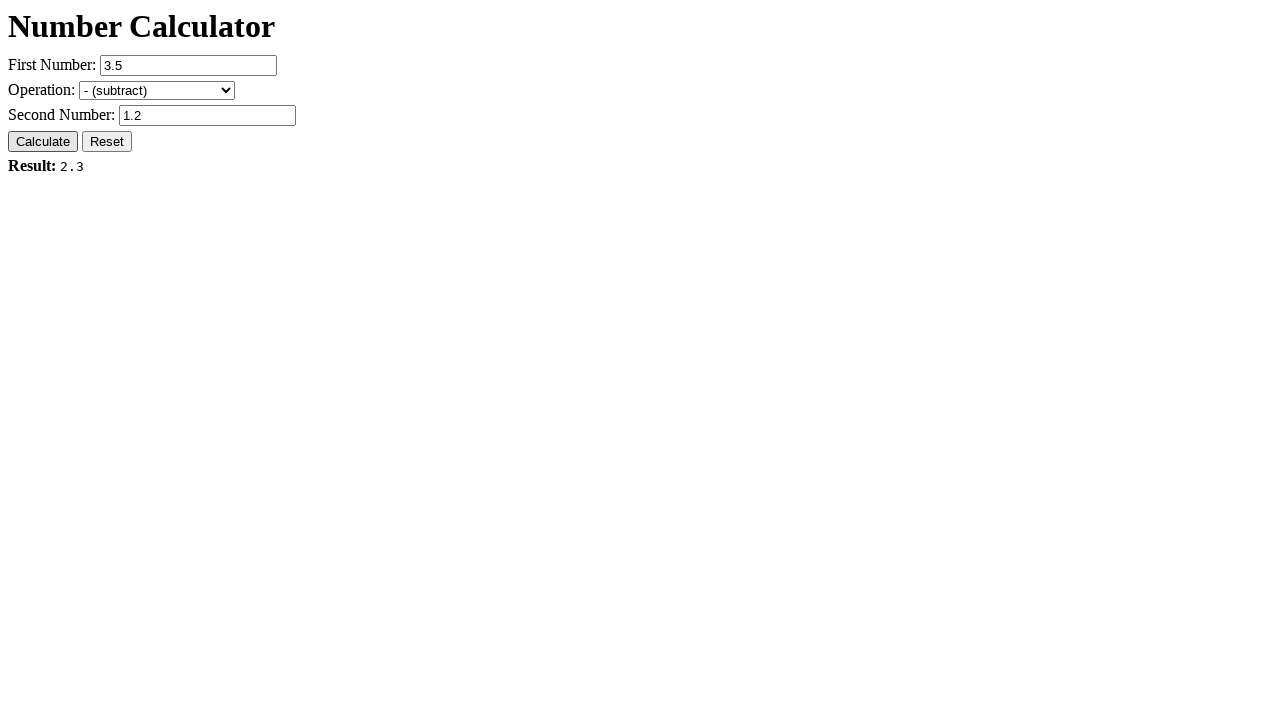

Verified result displays 'Result: 2.3' correctly
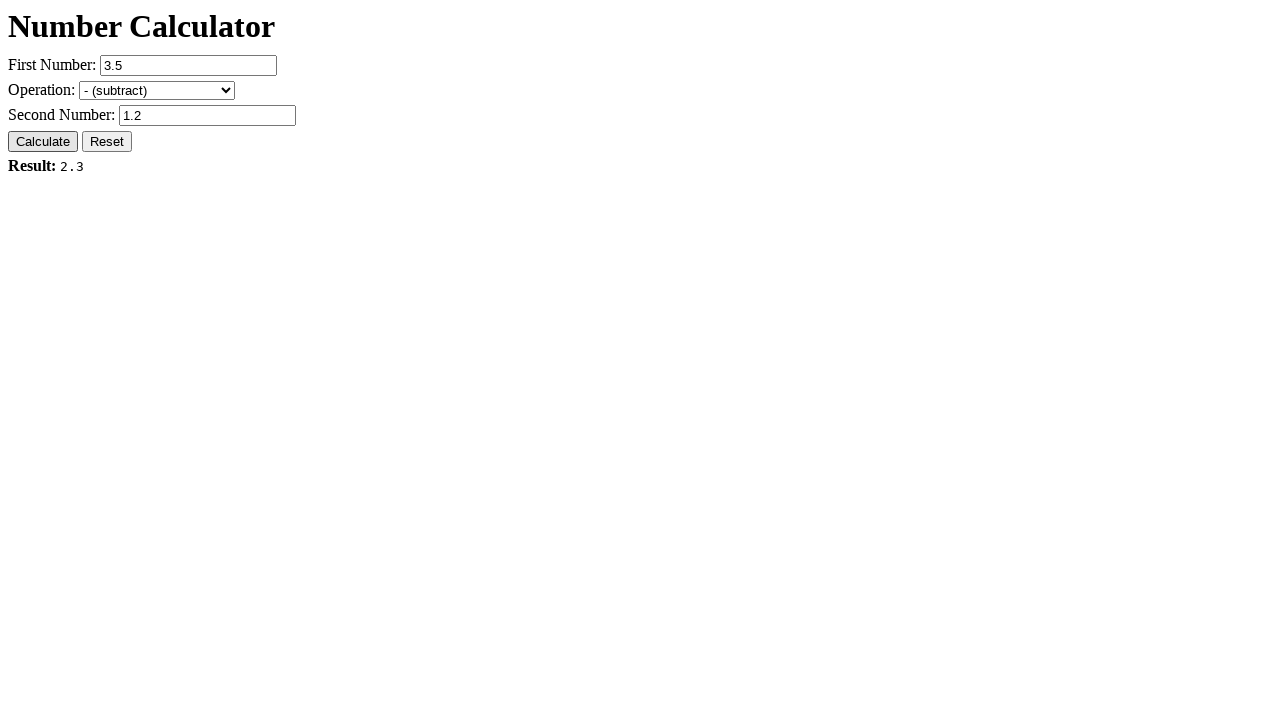

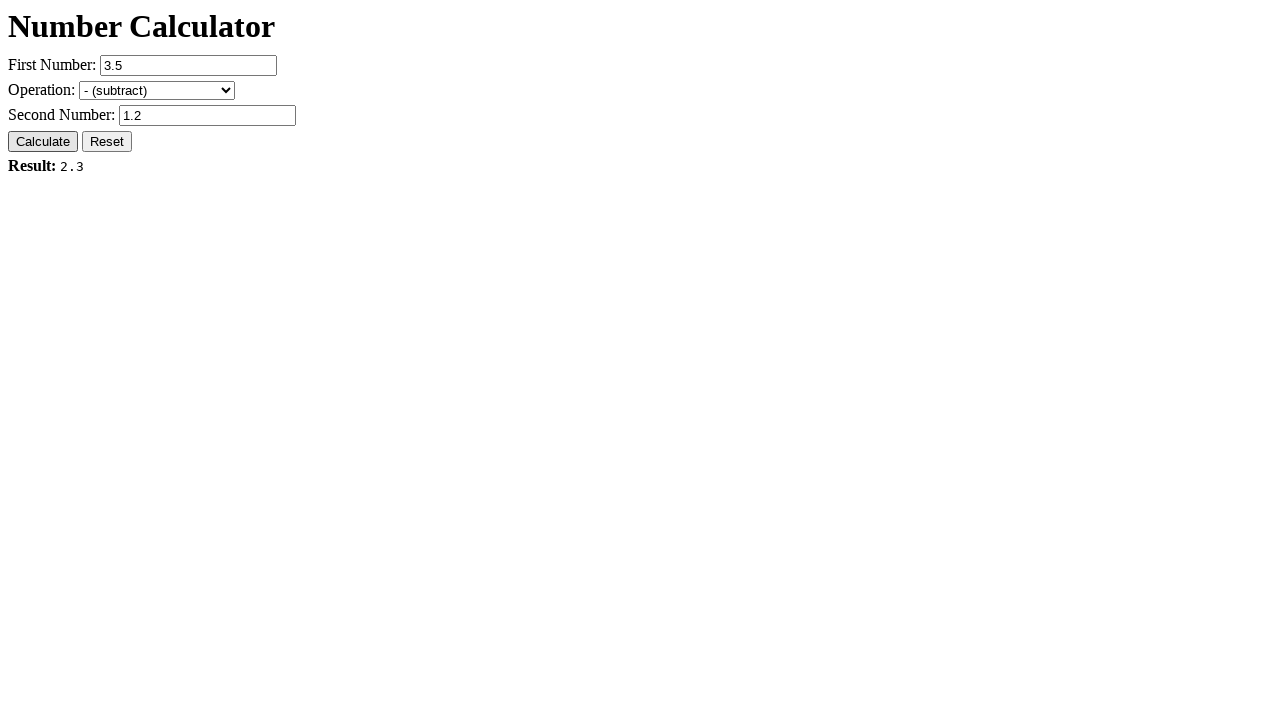